Tests basic navigation by loading the GitLab homepage and reloading the page

Starting URL: https://gitlab.com/

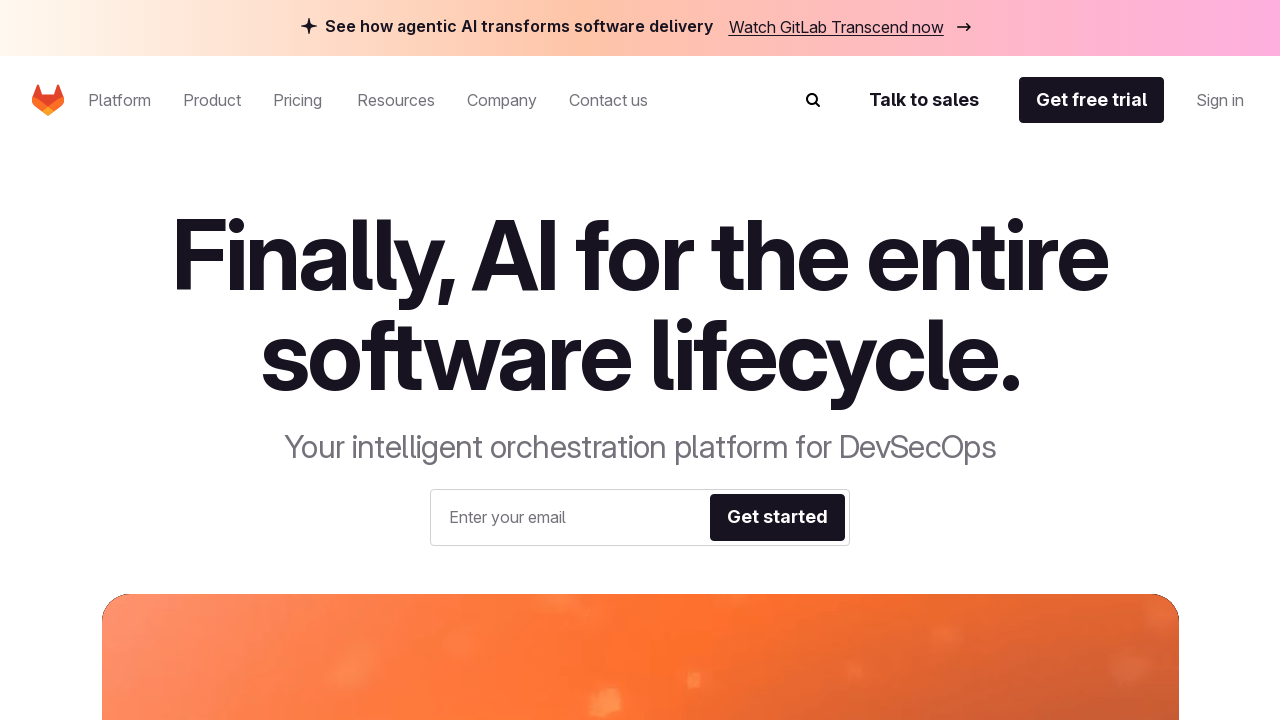

Waited for 3 seconds for page content to load
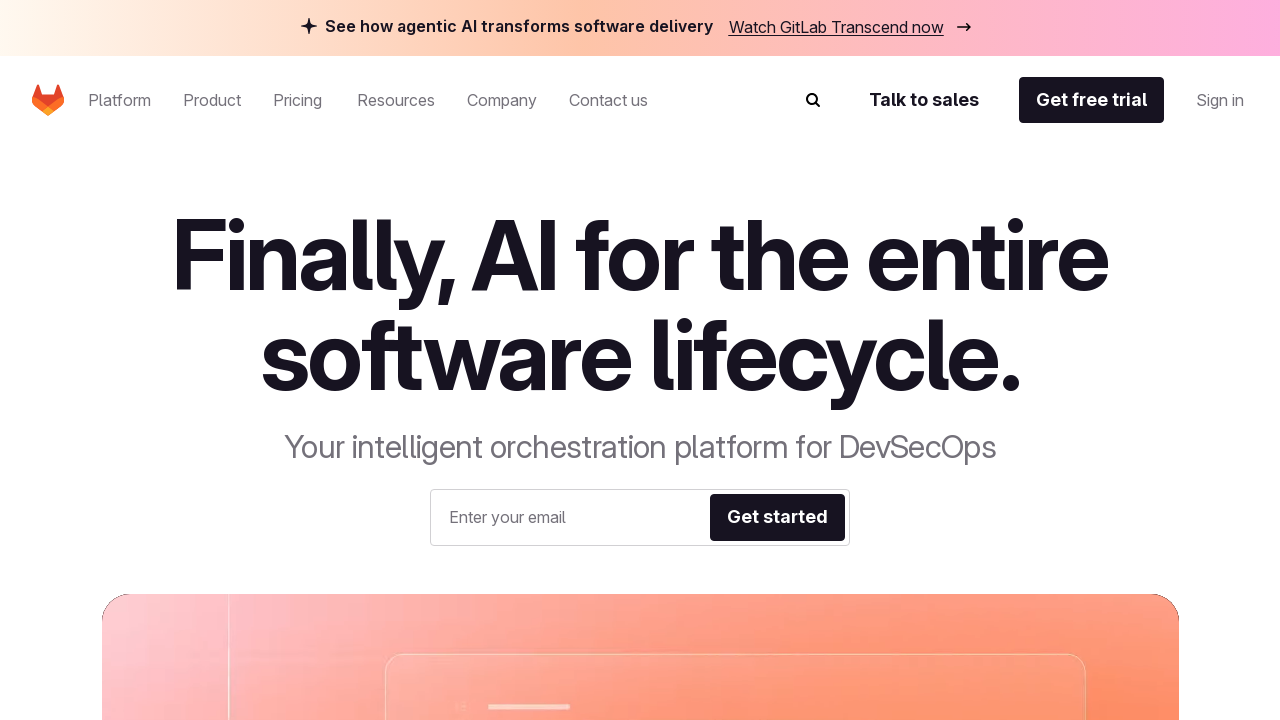

Reloaded the GitLab homepage
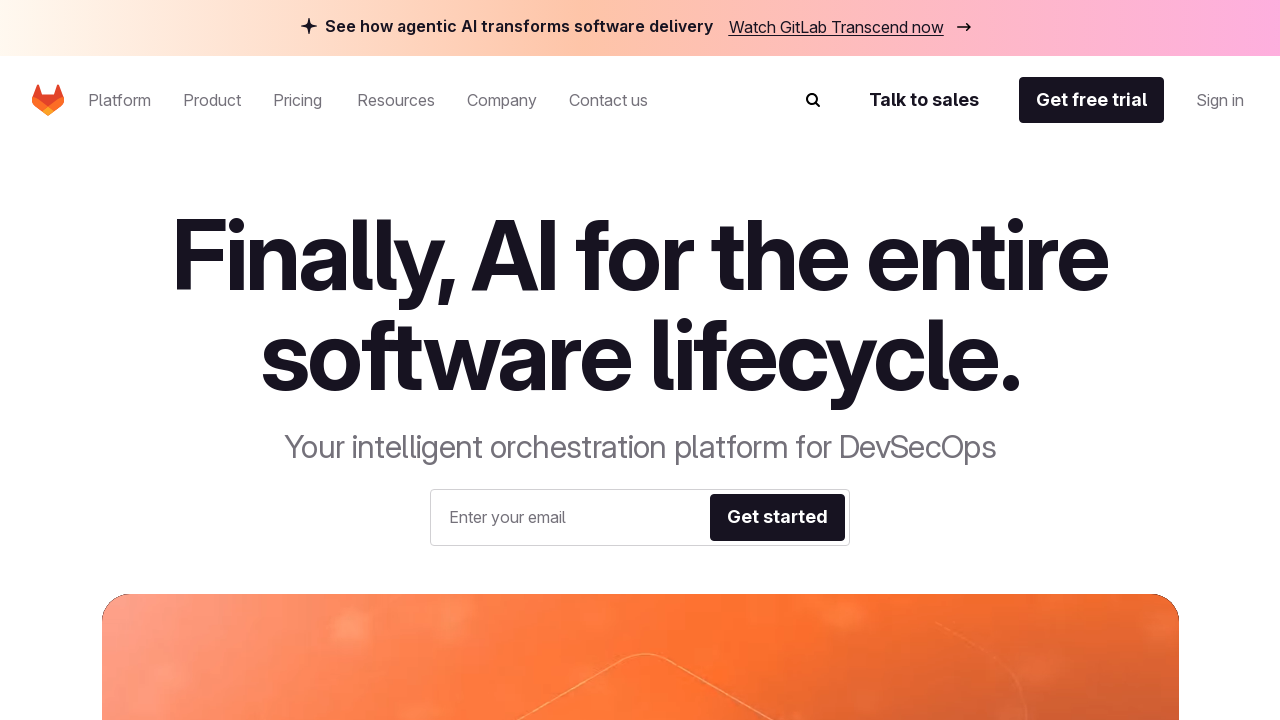

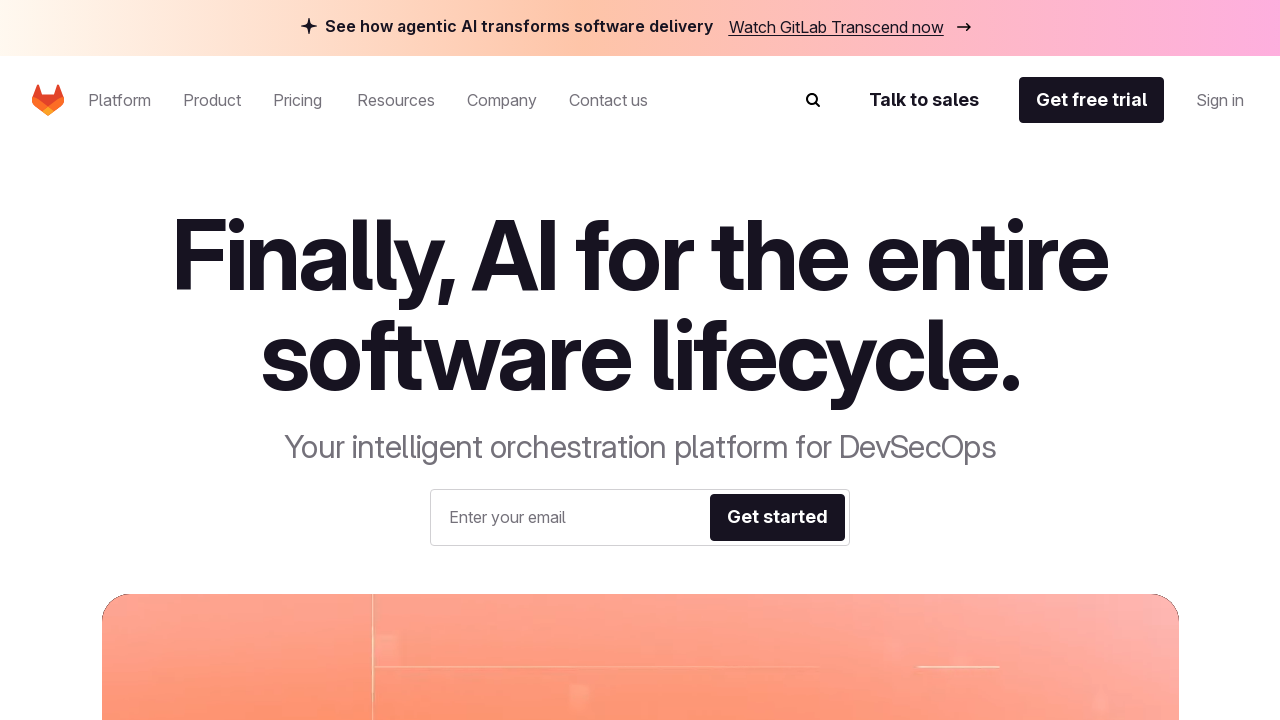